Tests flight search by selecting departure and destination cities from dropdowns and clicking find flights button

Starting URL: https://blazedemo.com/

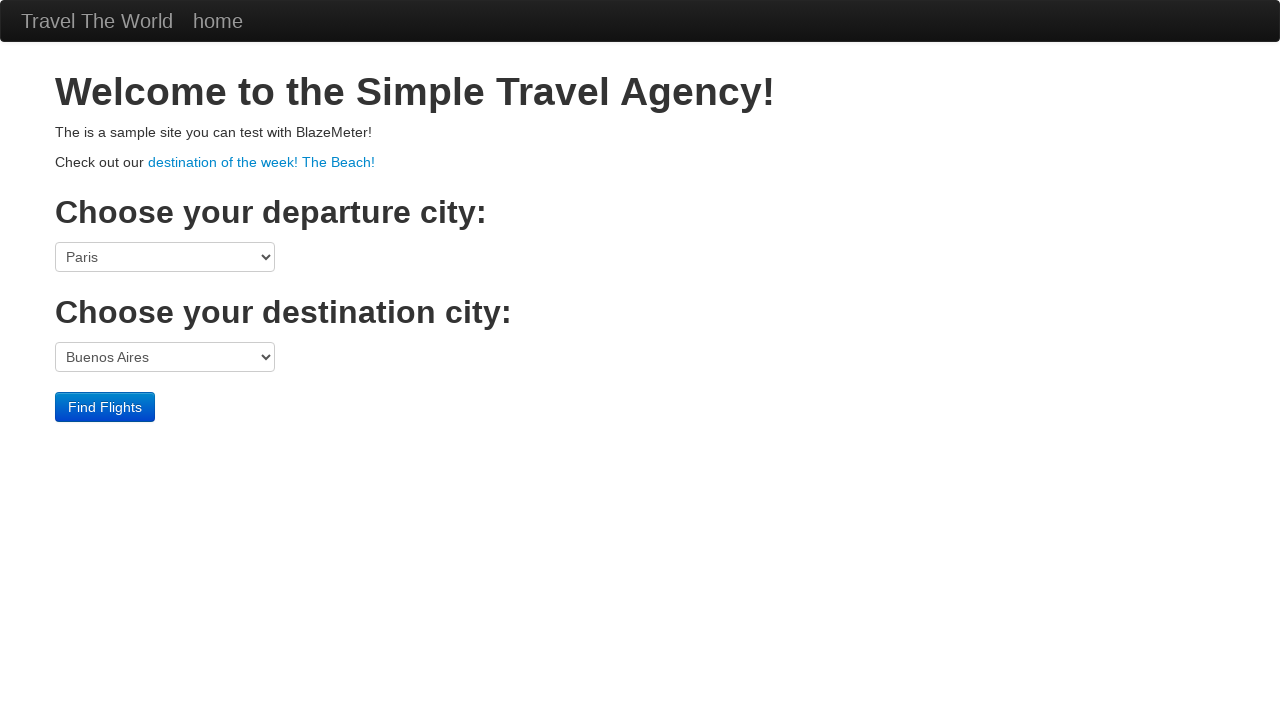

Selected 'Mexico City' from departure city dropdown on select[name='fromPort']
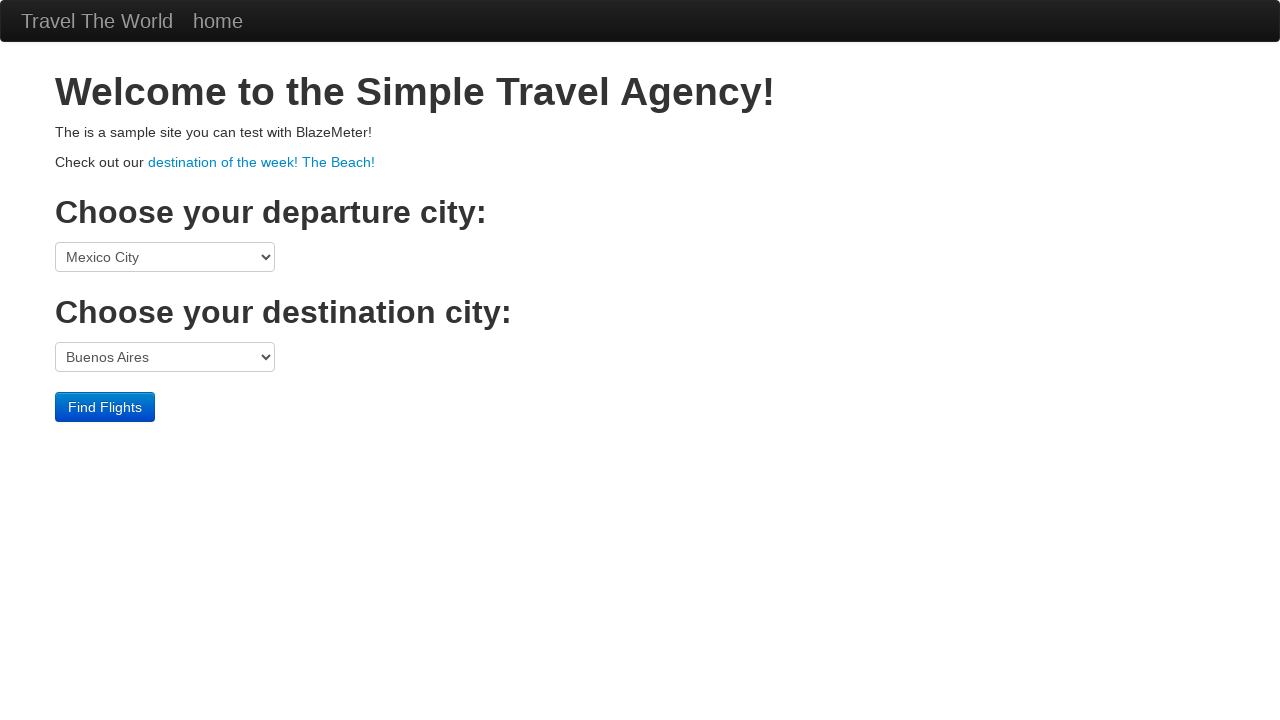

Selected 'New York' from destination city dropdown on select[name='toPort']
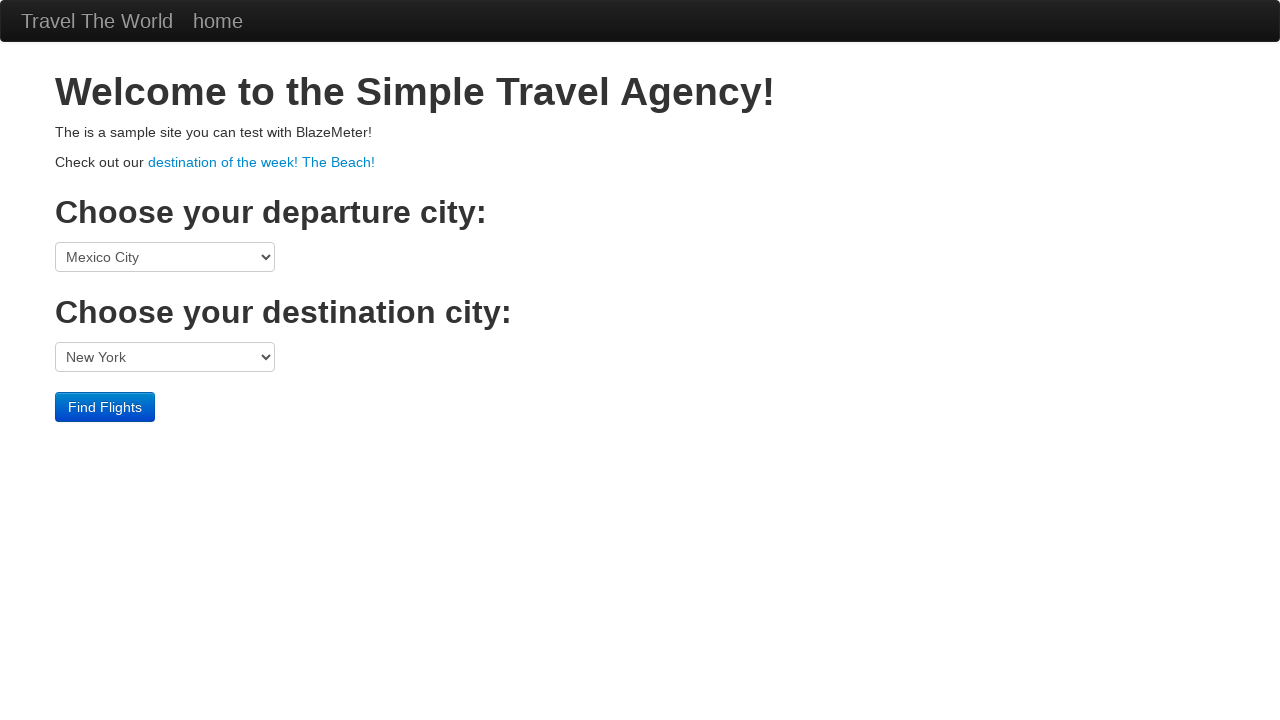

Clicked 'Find Flights' button to search for available flights at (105, 407) on input[type='submit']
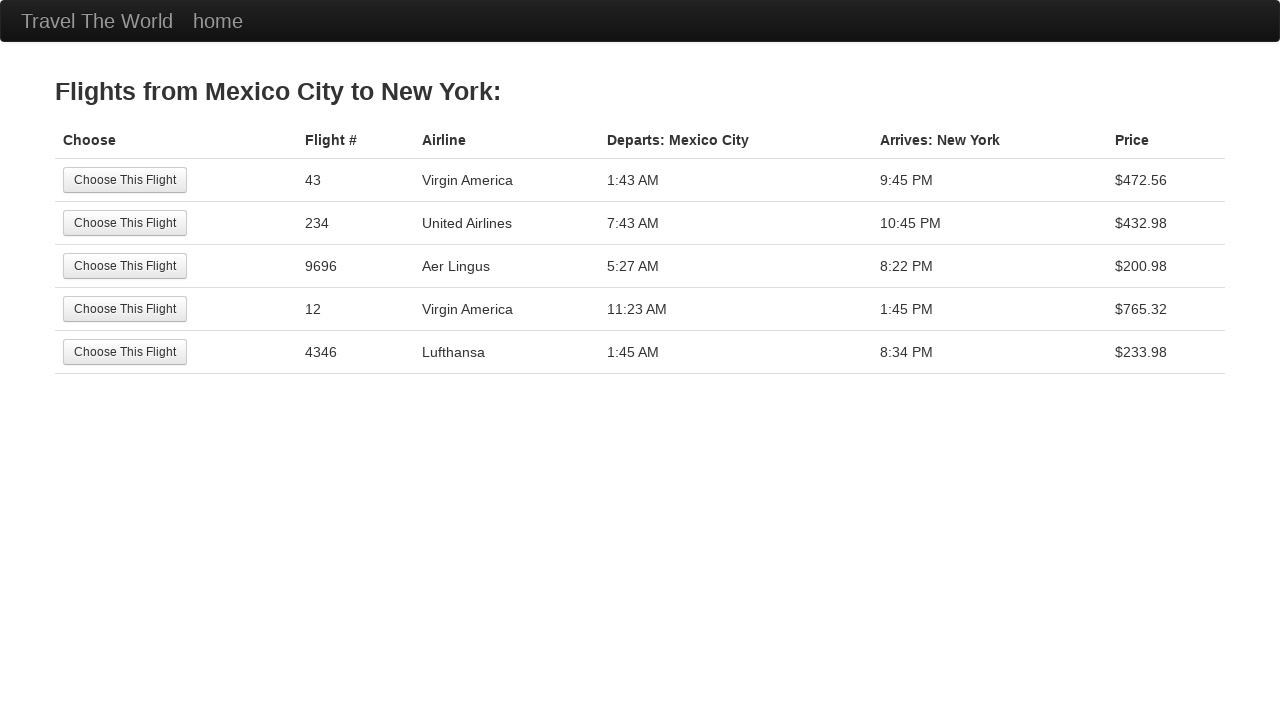

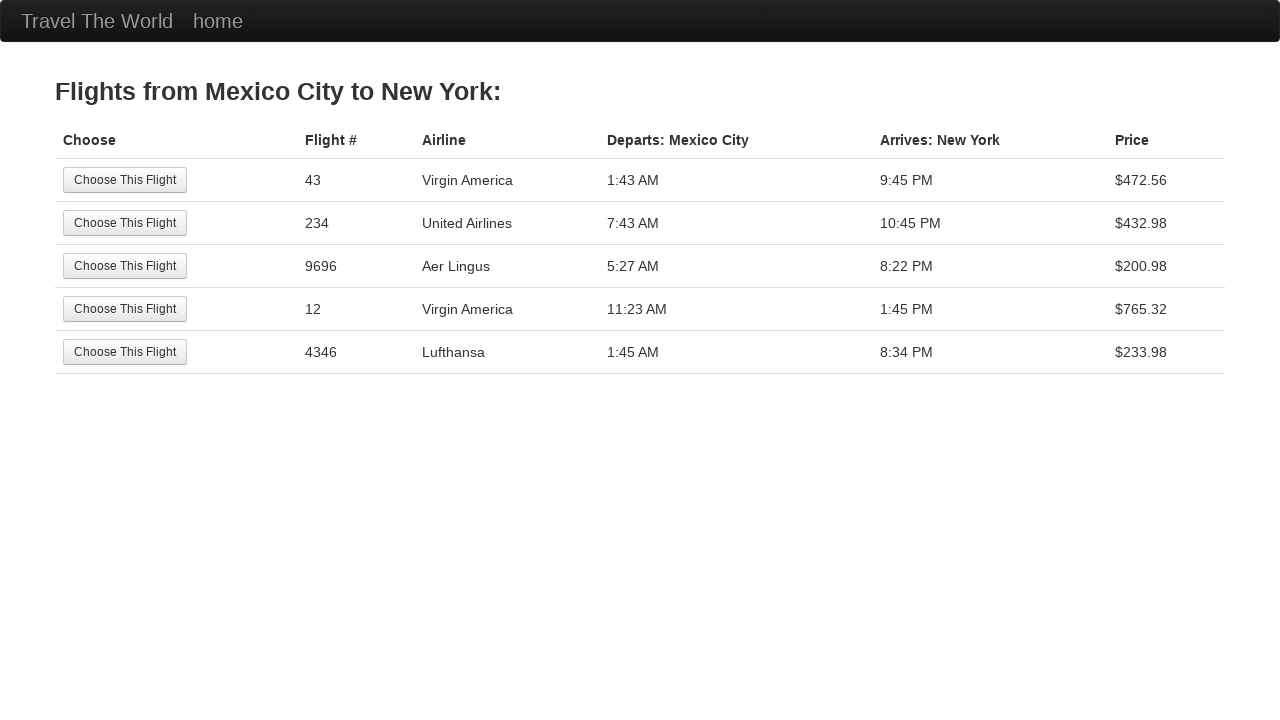